Tests keyboard input by typing text with spaces and backspace in an input field

Starting URL: http://sahitest.com/demo/label.htm

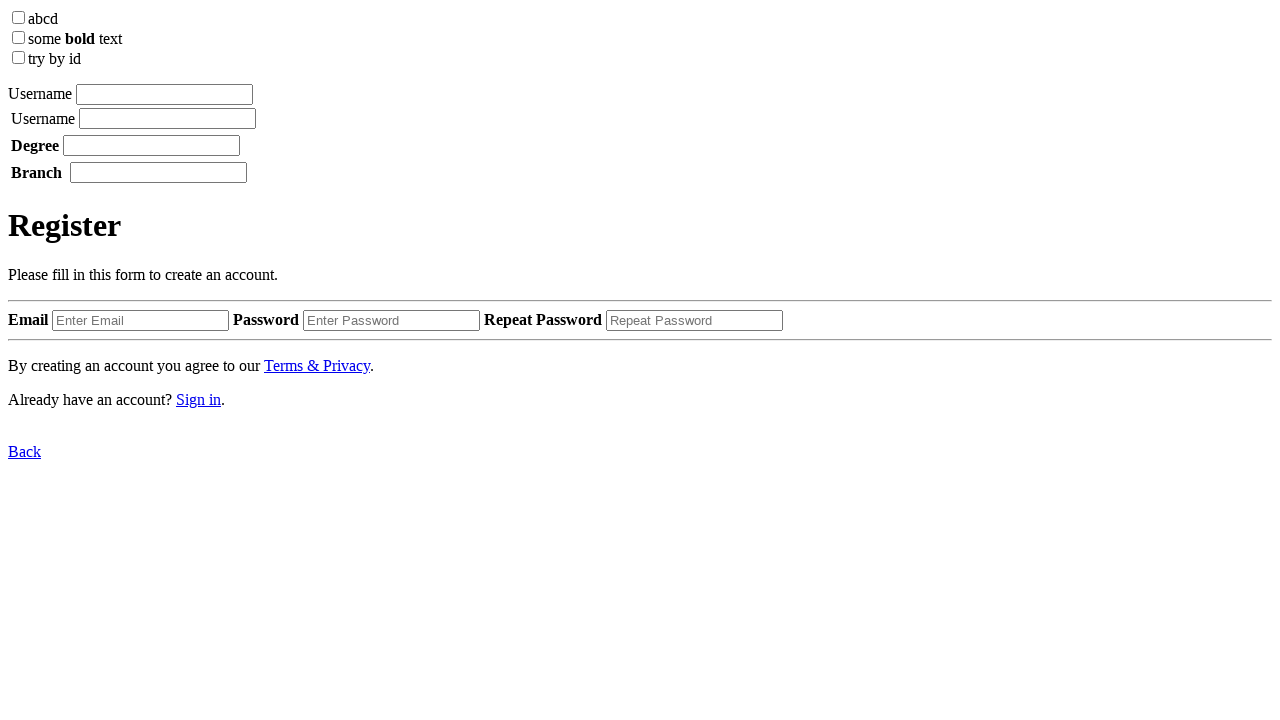

Clicked on input field at (164, 94) on xpath=/html/body/label[1]/input
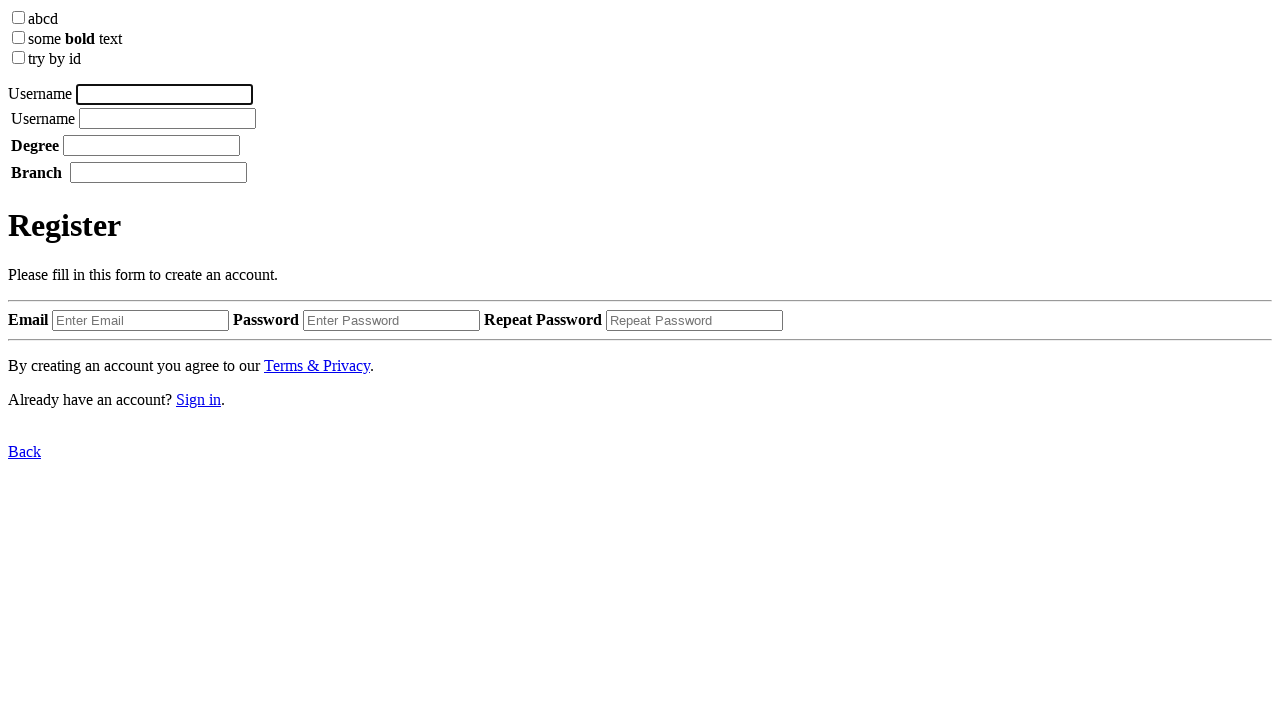

Typed 'username Shining' into input field
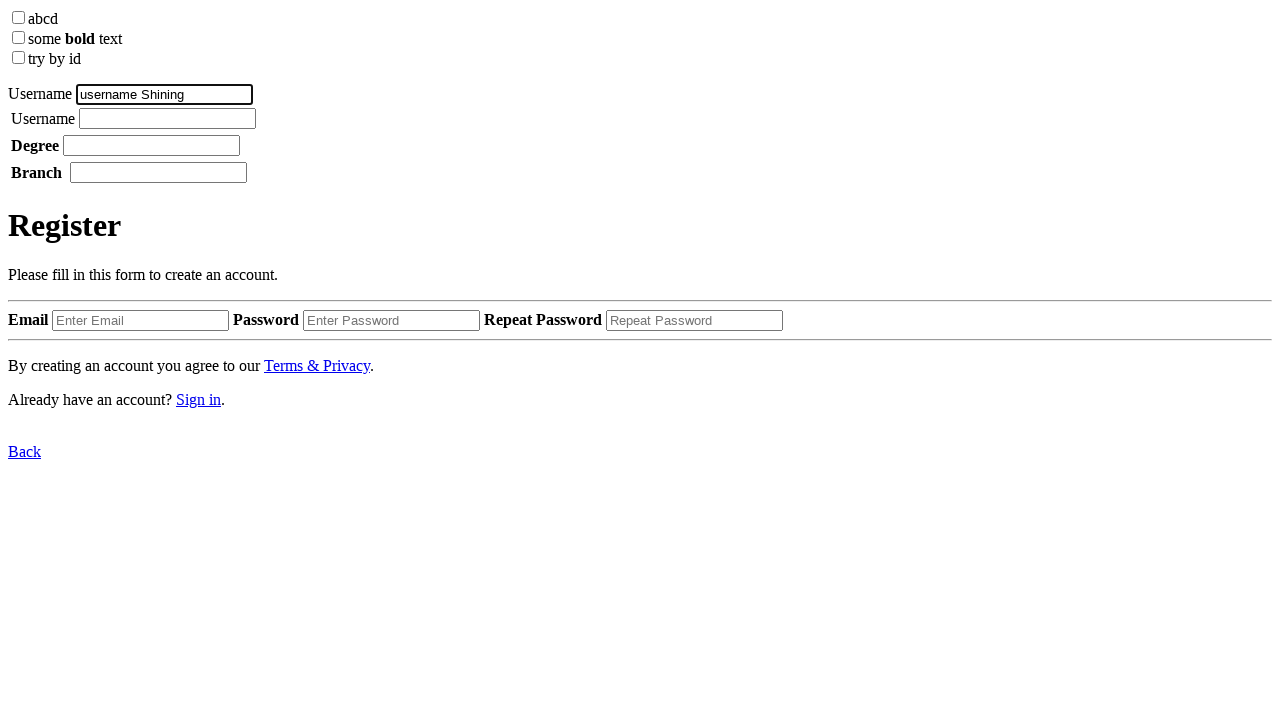

Pressed Backspace to delete last character
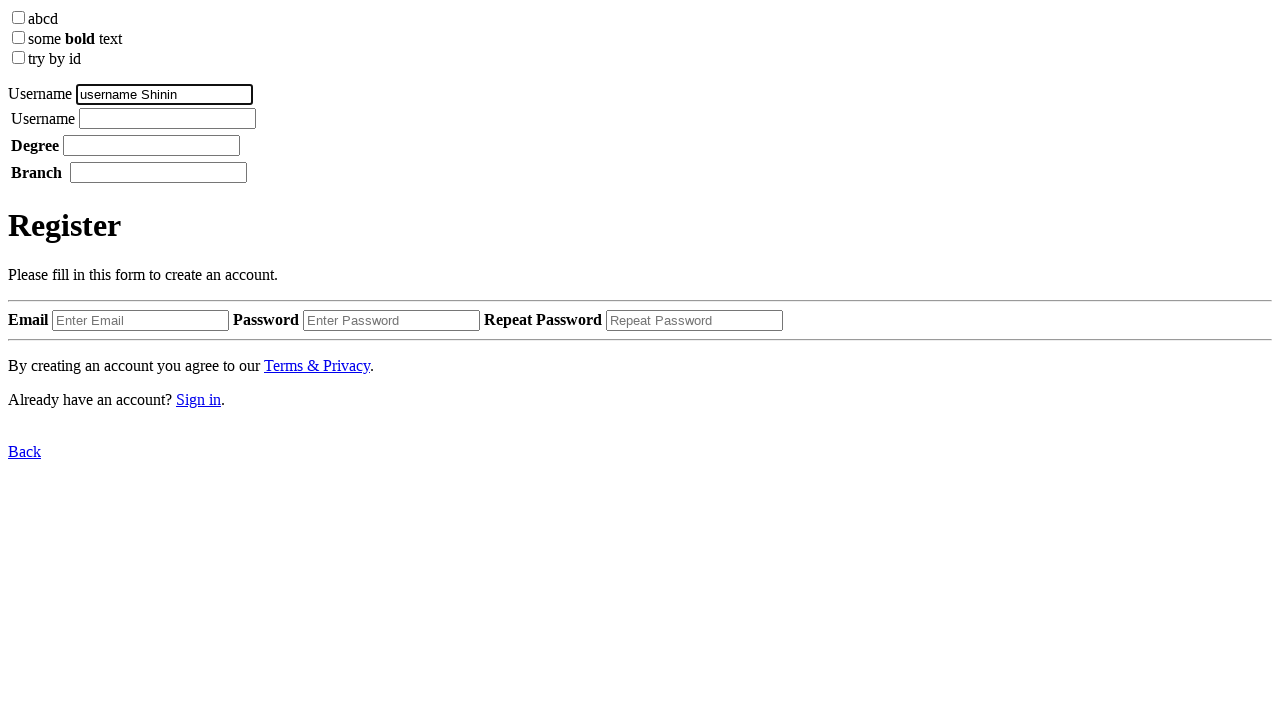

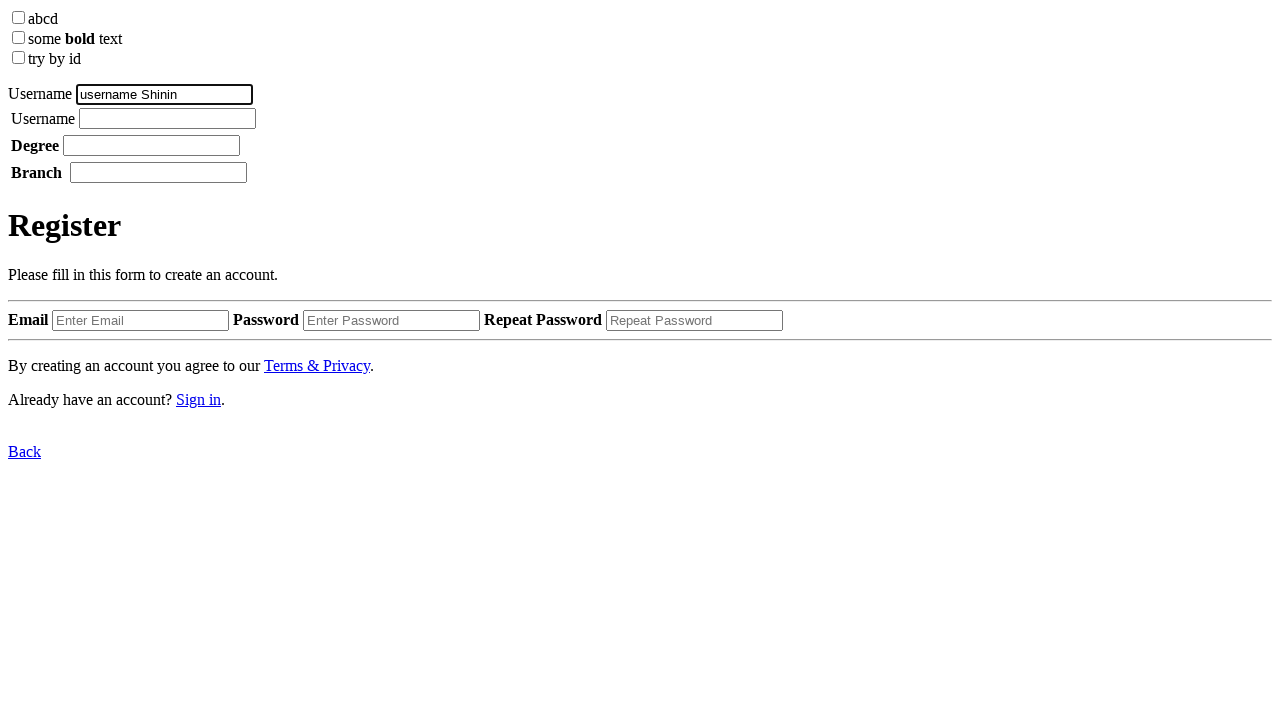